Tests JavaScript prompt alert functionality by clicking a button that triggers a prompt dialog, entering text into the prompt, and accepting it.

Starting URL: http://omayo.blogspot.com/

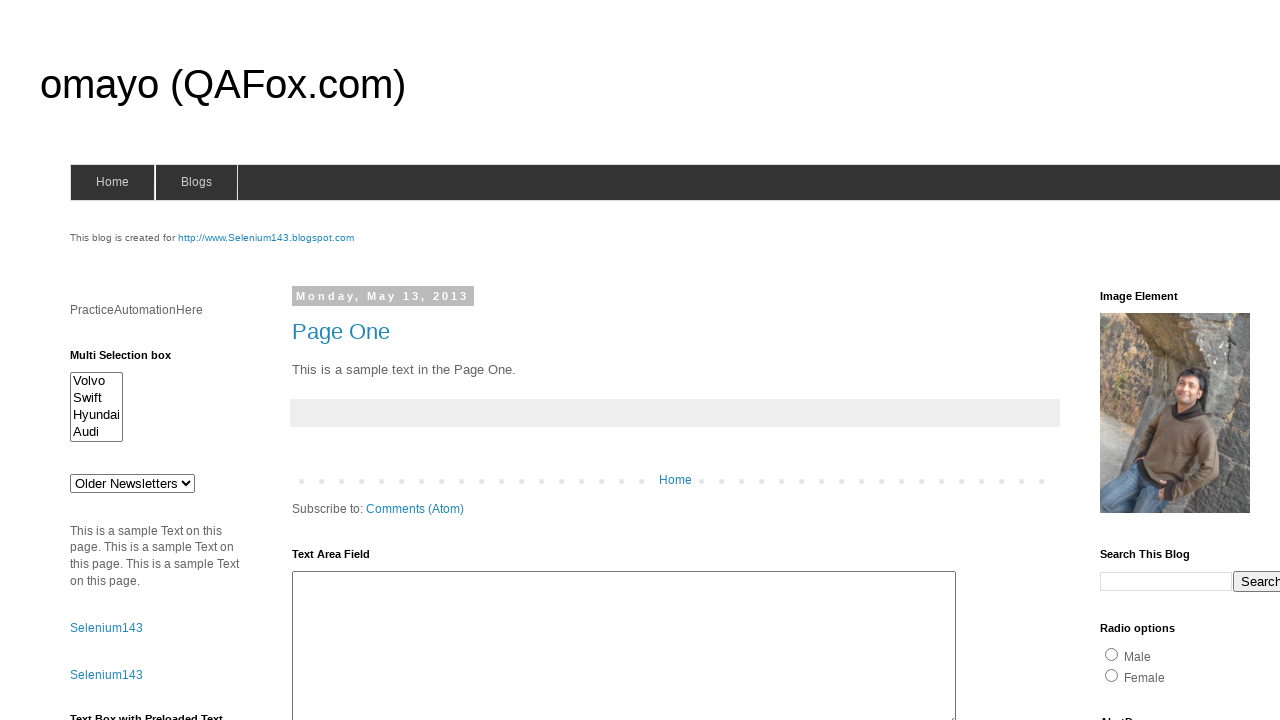

Set up dialog handler to accept prompt with text '987654'
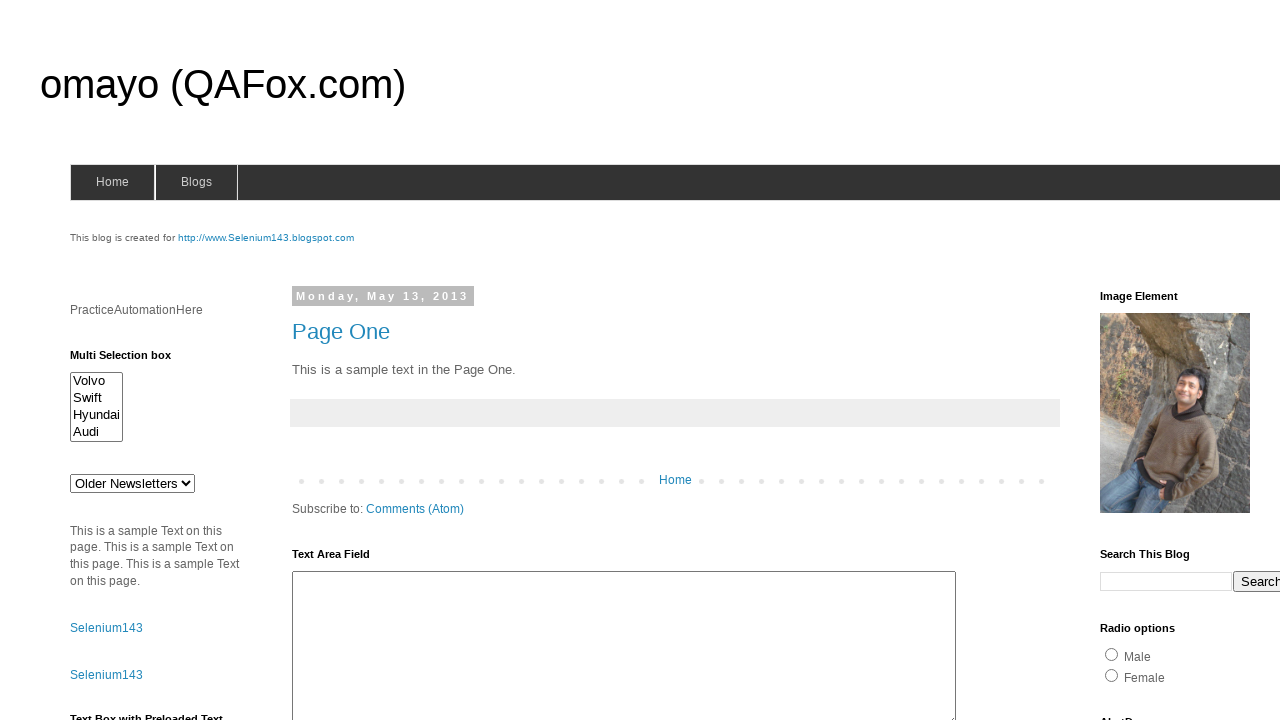

Clicked prompt button to trigger JavaScript prompt dialog at (1140, 361) on input#prompt
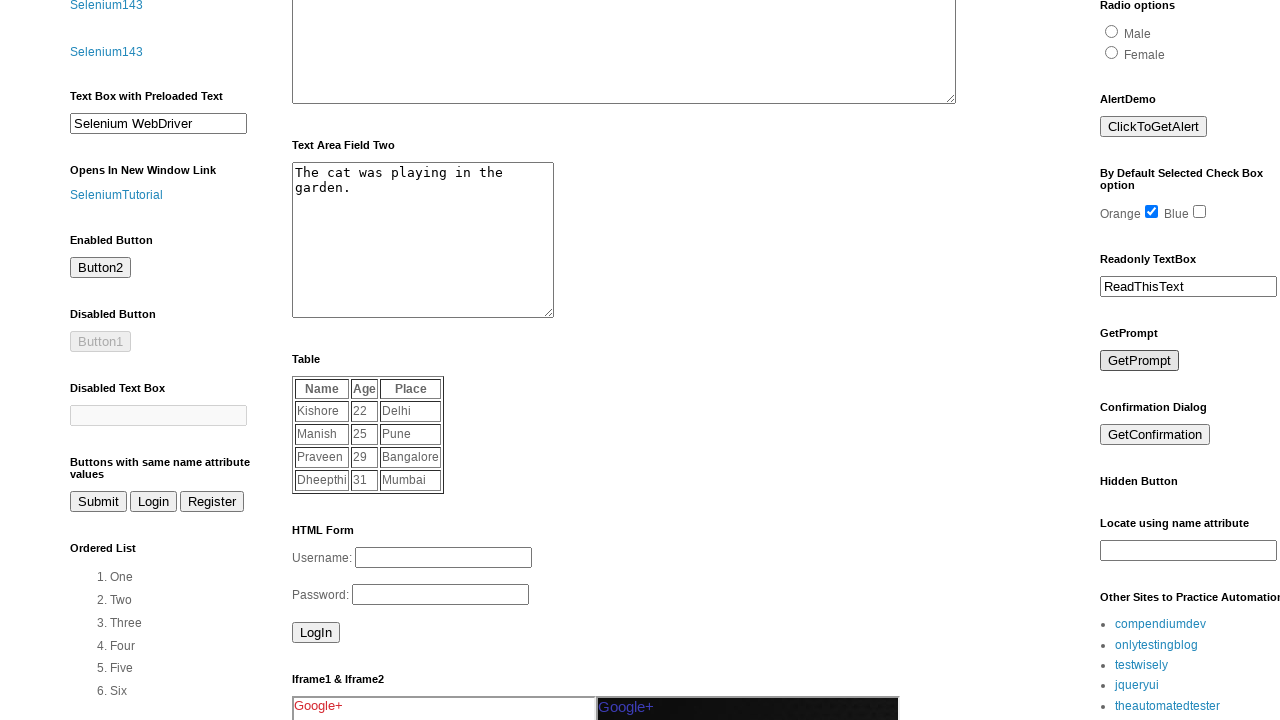

Waited for dialog interaction to complete
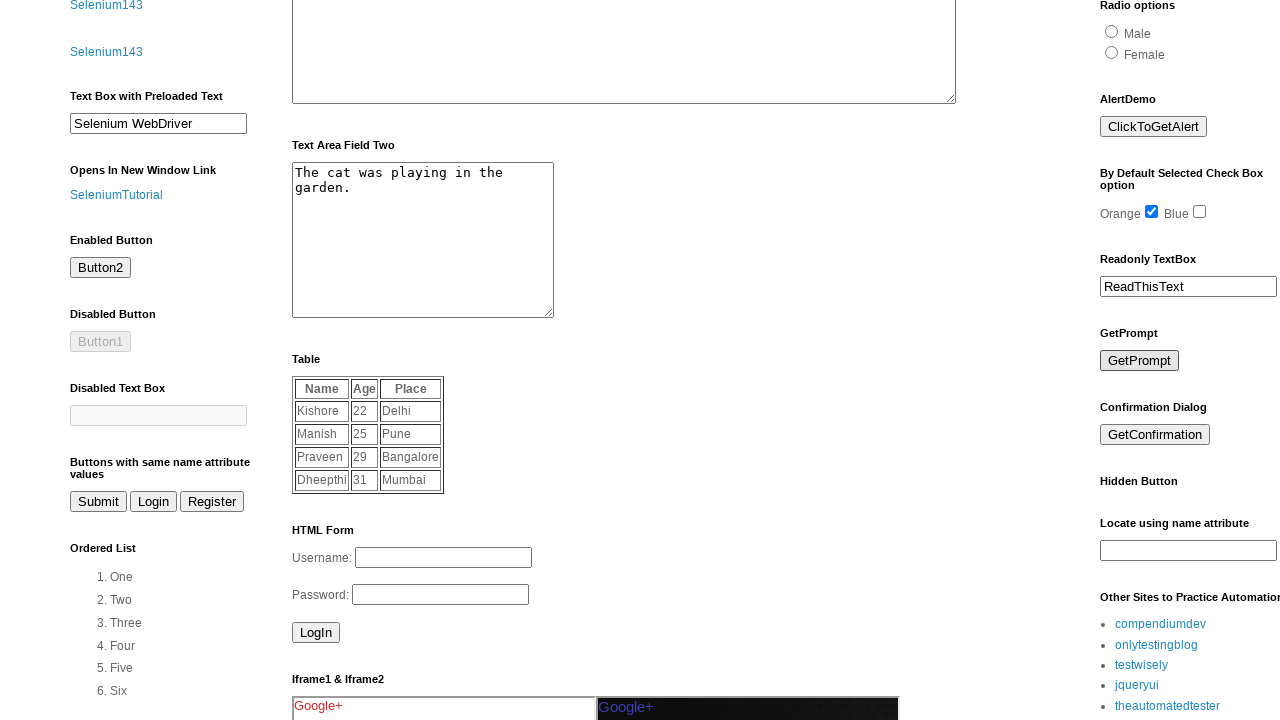

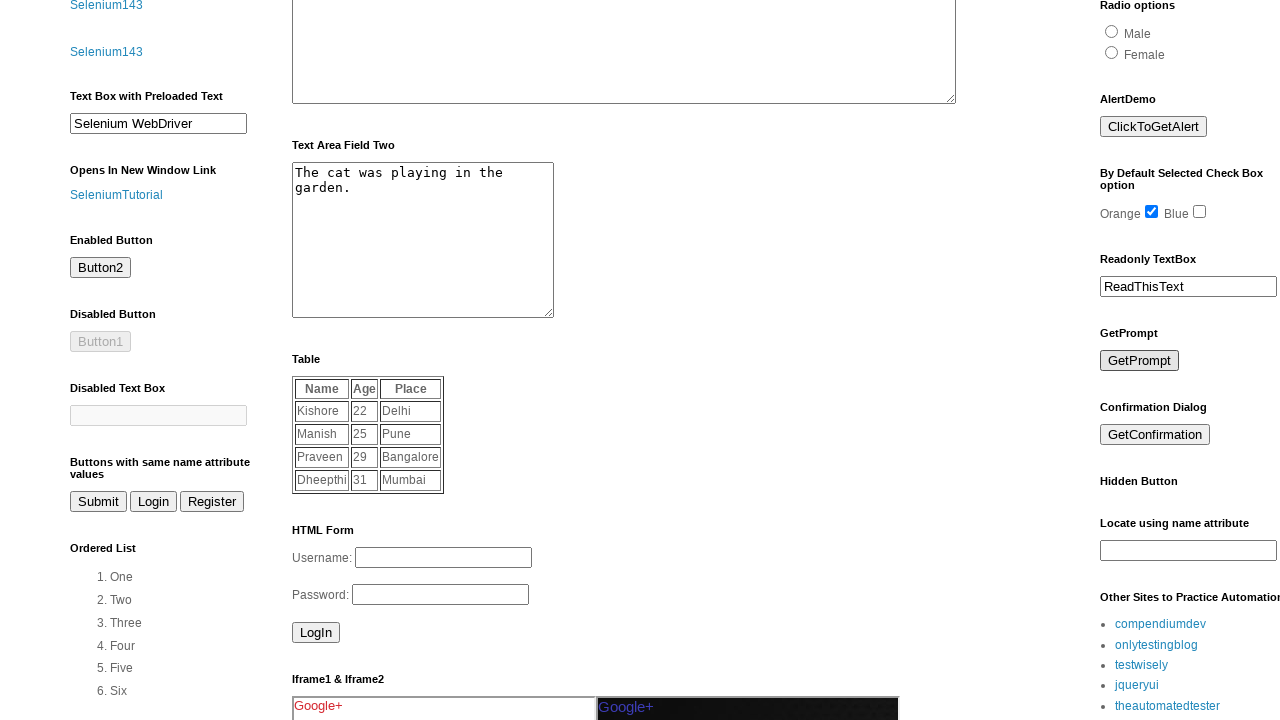